Navigates to a webpage and captures a full-page screenshot by scrolling through the entire page height

Starting URL: https://www.meadjohnson.com.cn/cma#cma-body

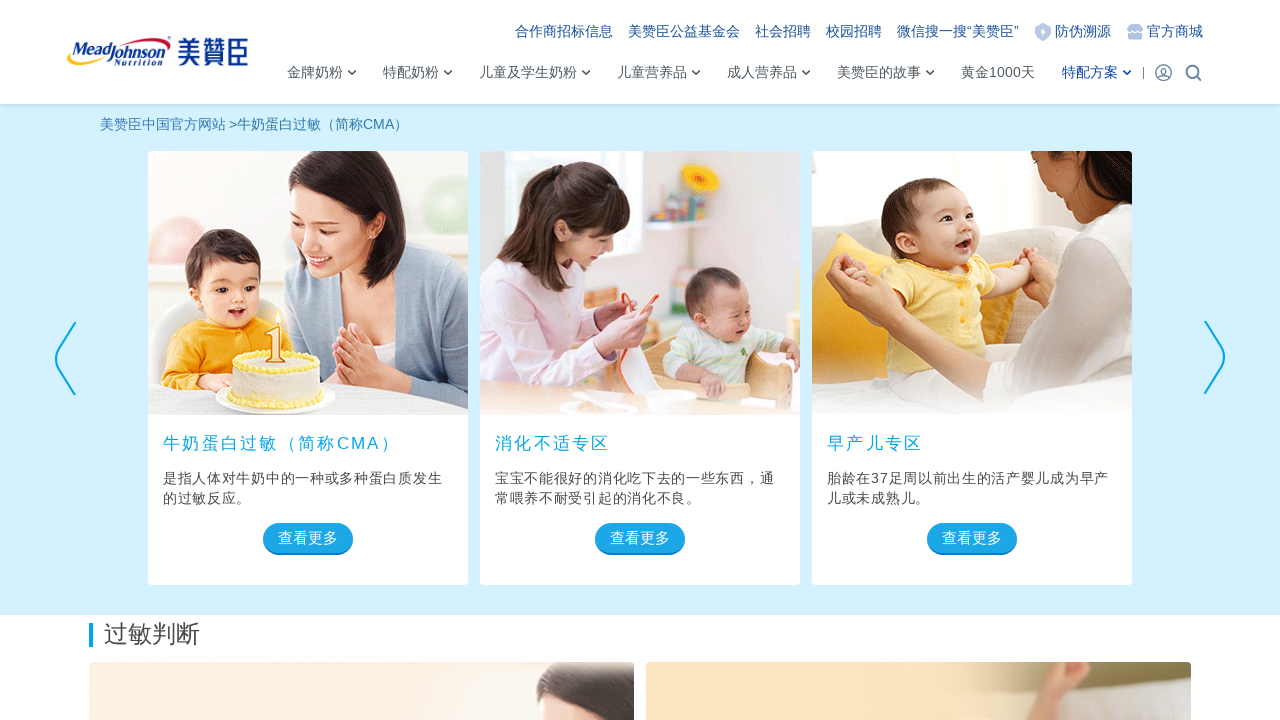

Navigated to https://www.meadjohnson.com.cn/cma#cma-body
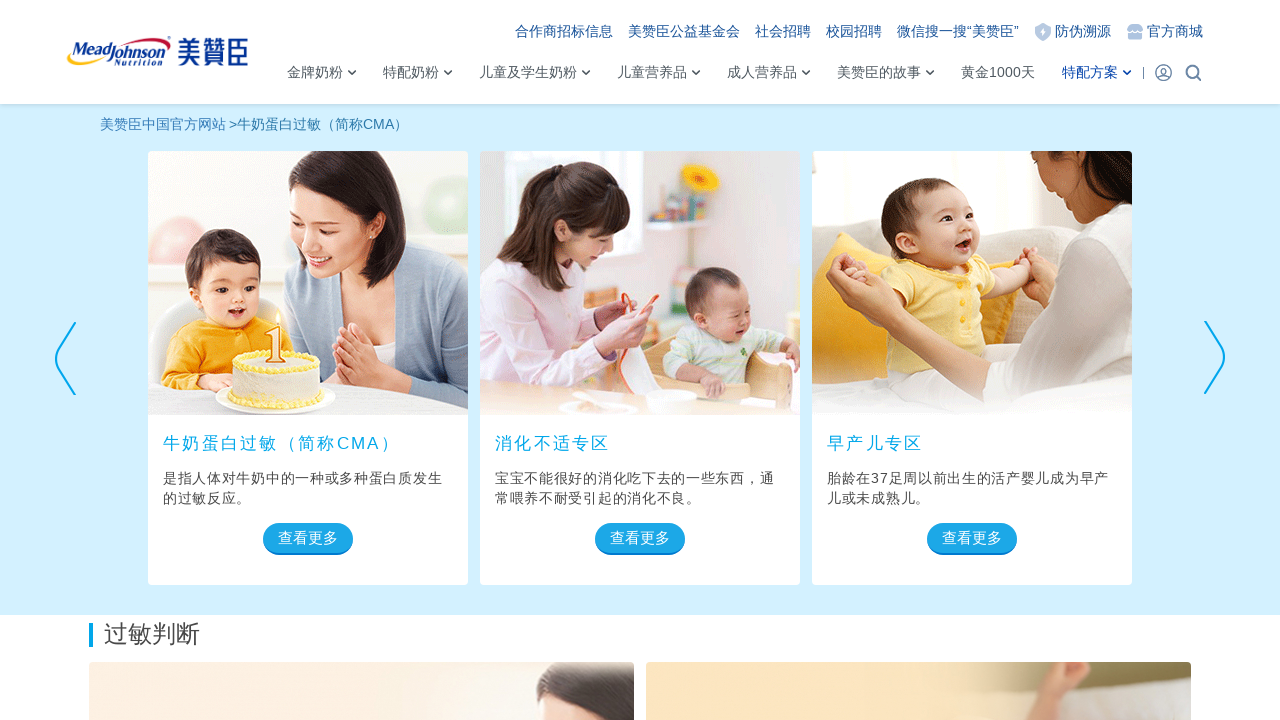

Retrieved total page scroll height: 2702px
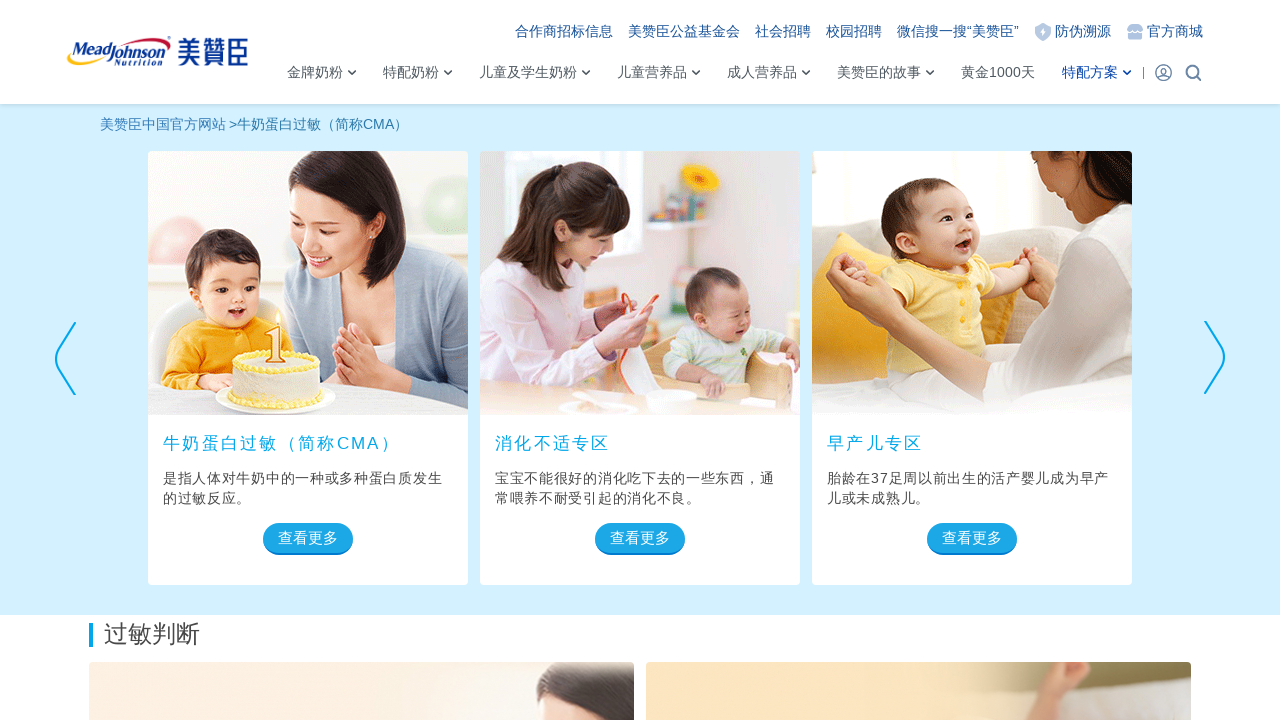

Retrieved viewport height: 720px
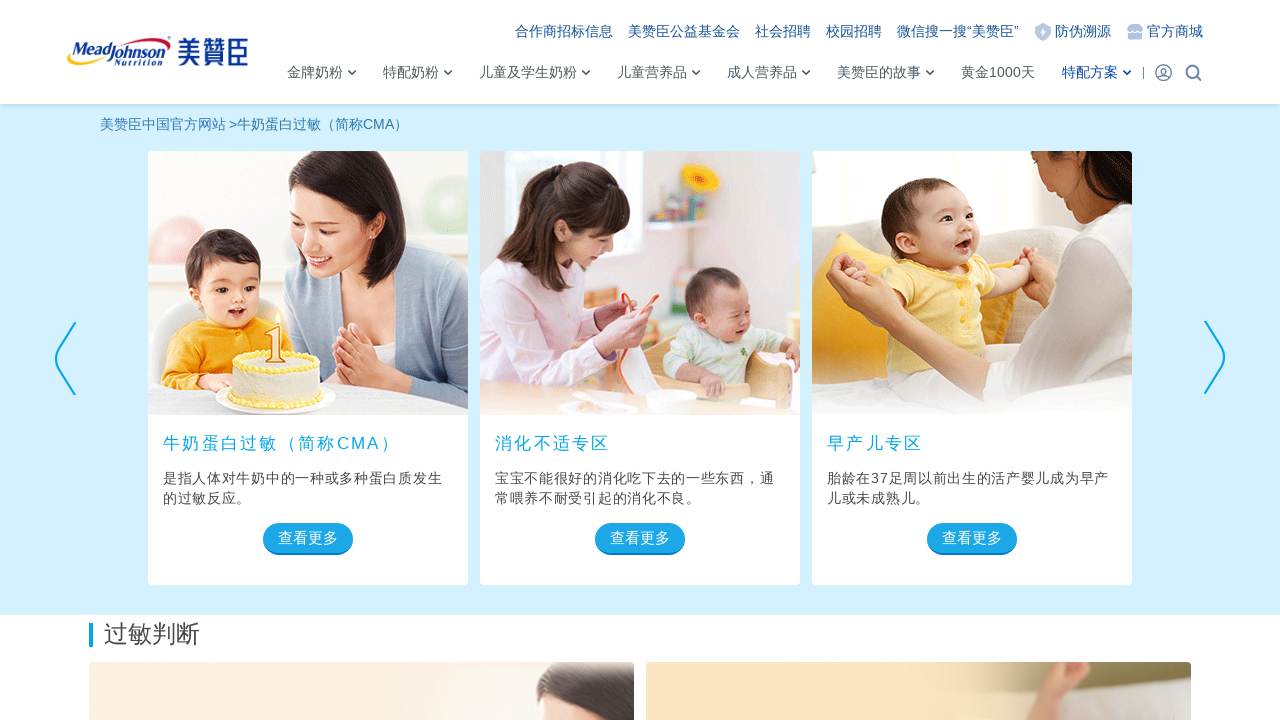

Scrolled to position 0px
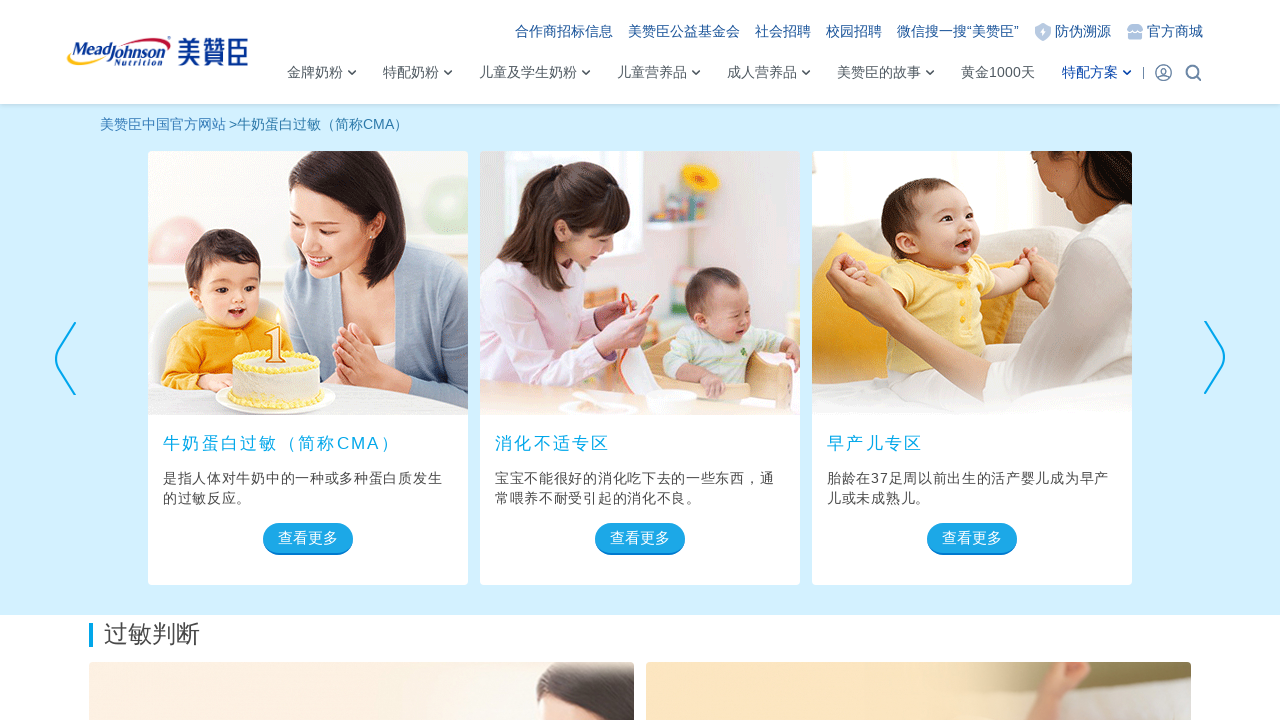

Waited 2 seconds for content to load after scrolling
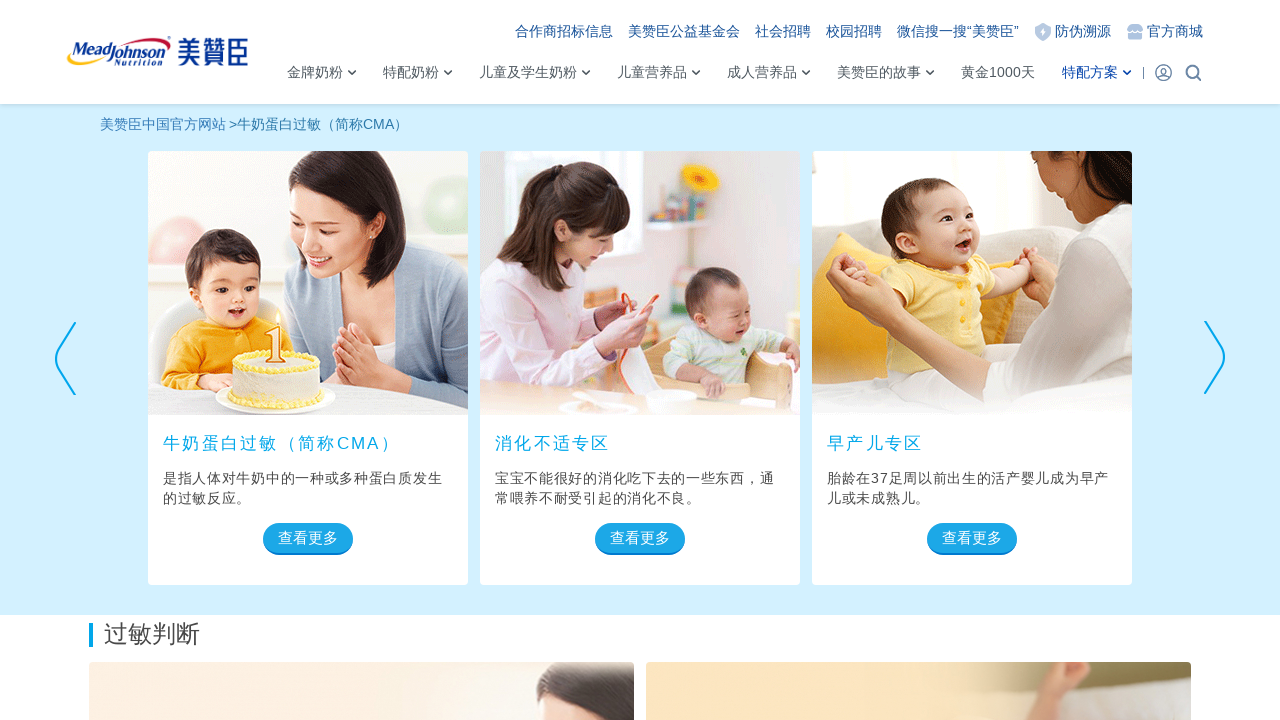

Scrolled to position 720px
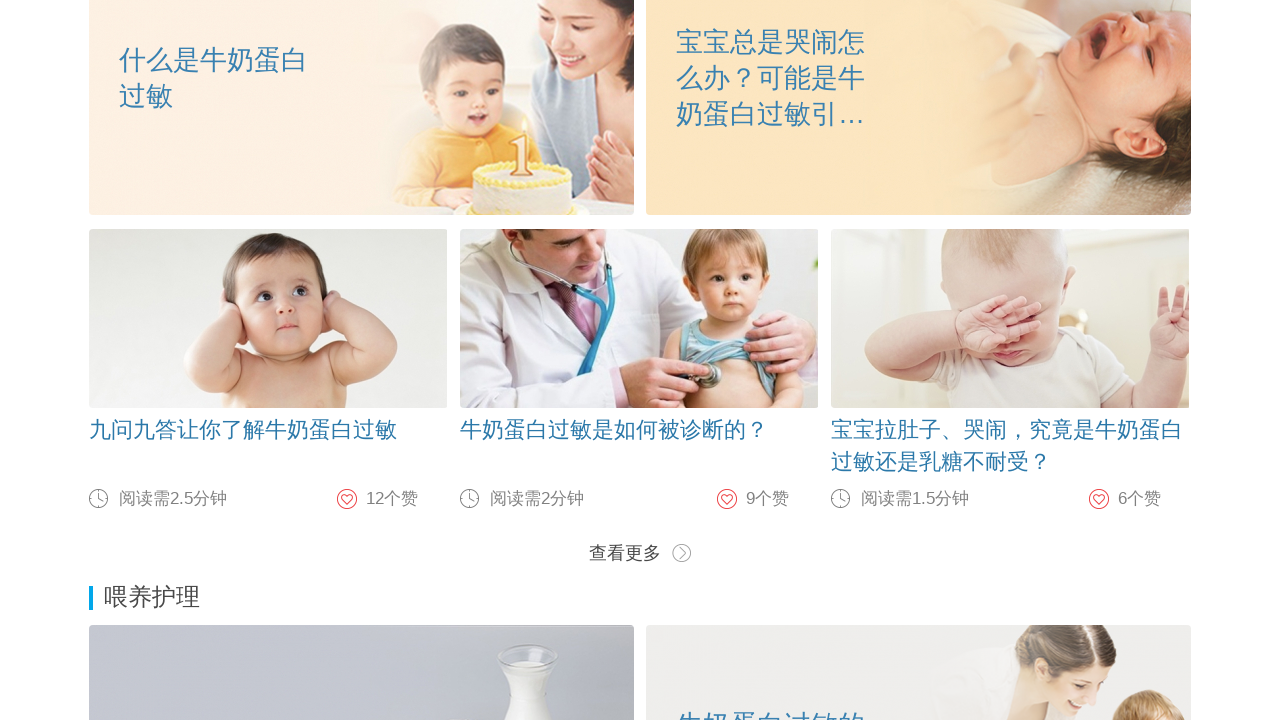

Waited 2 seconds for content to load after scrolling
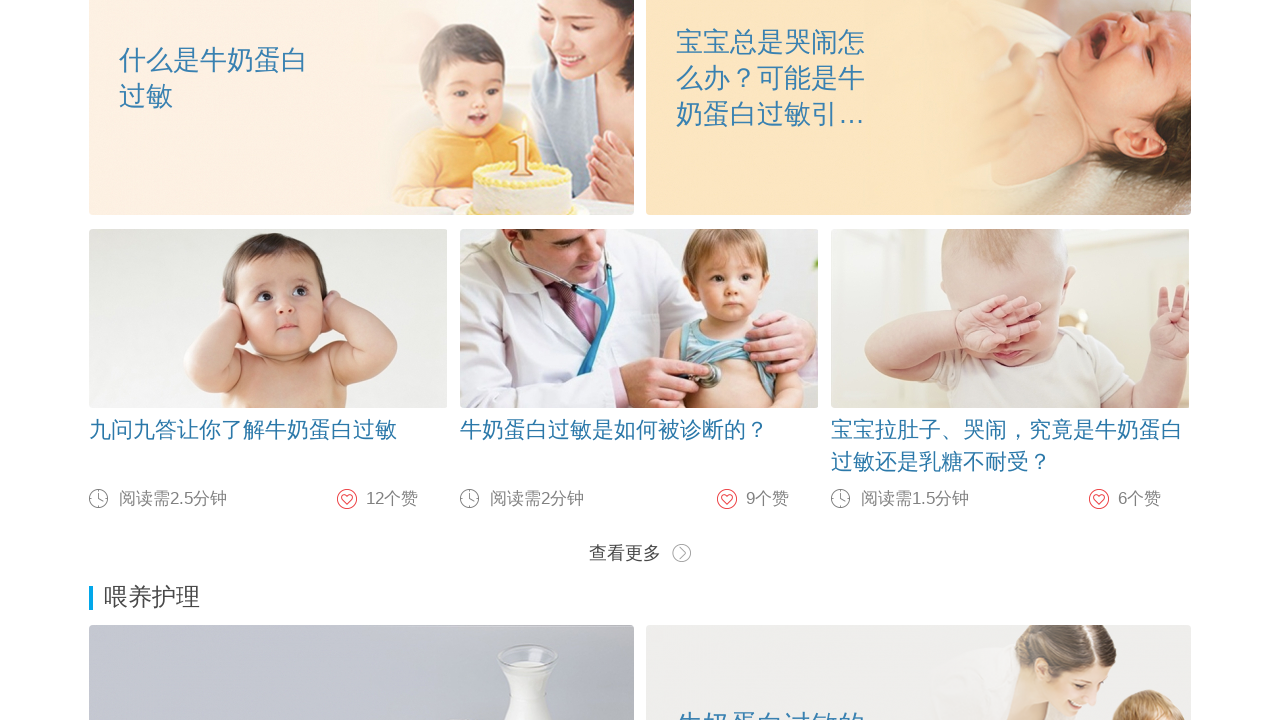

Scrolled to position 1440px
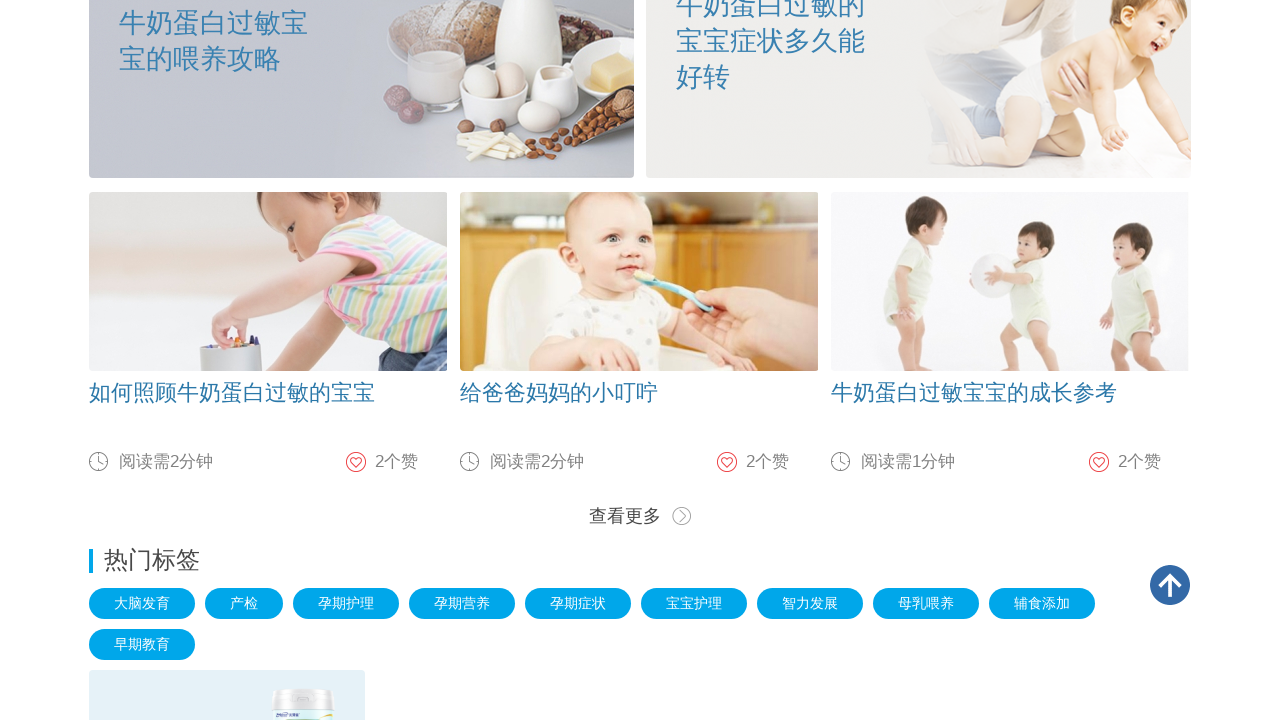

Waited 2 seconds for content to load after scrolling
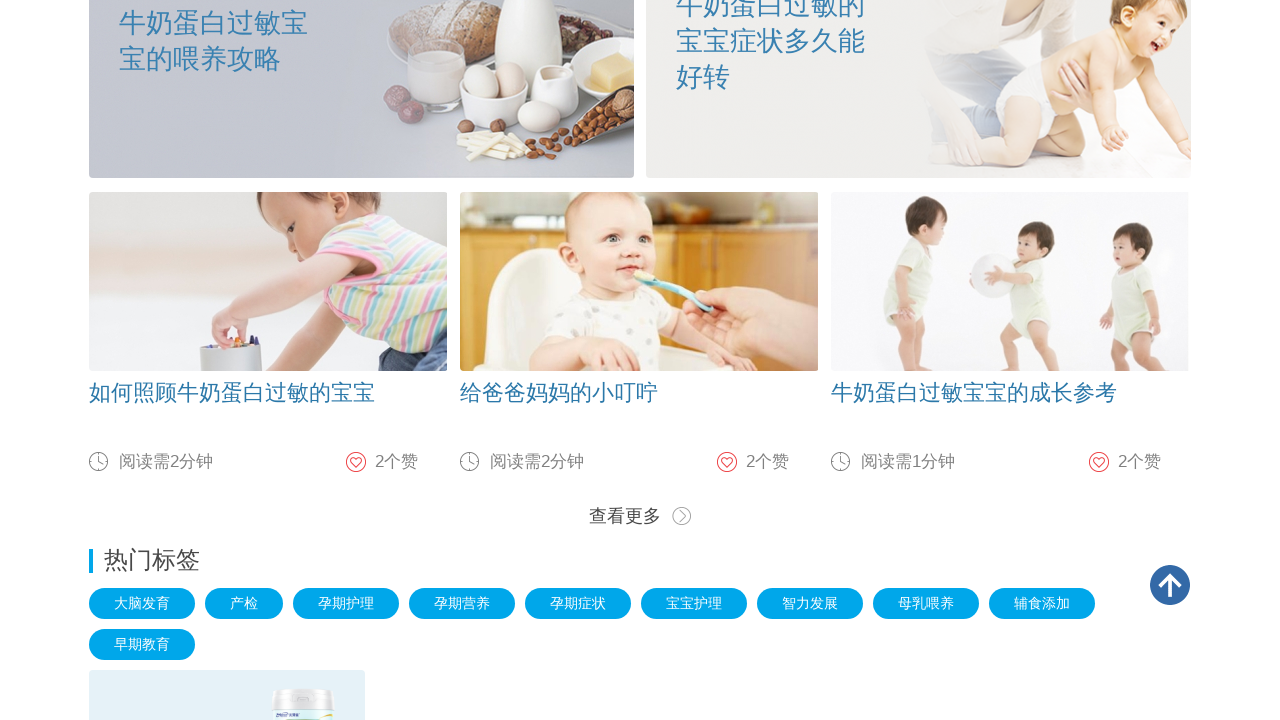

Scrolled to bottom of page at position 2702px
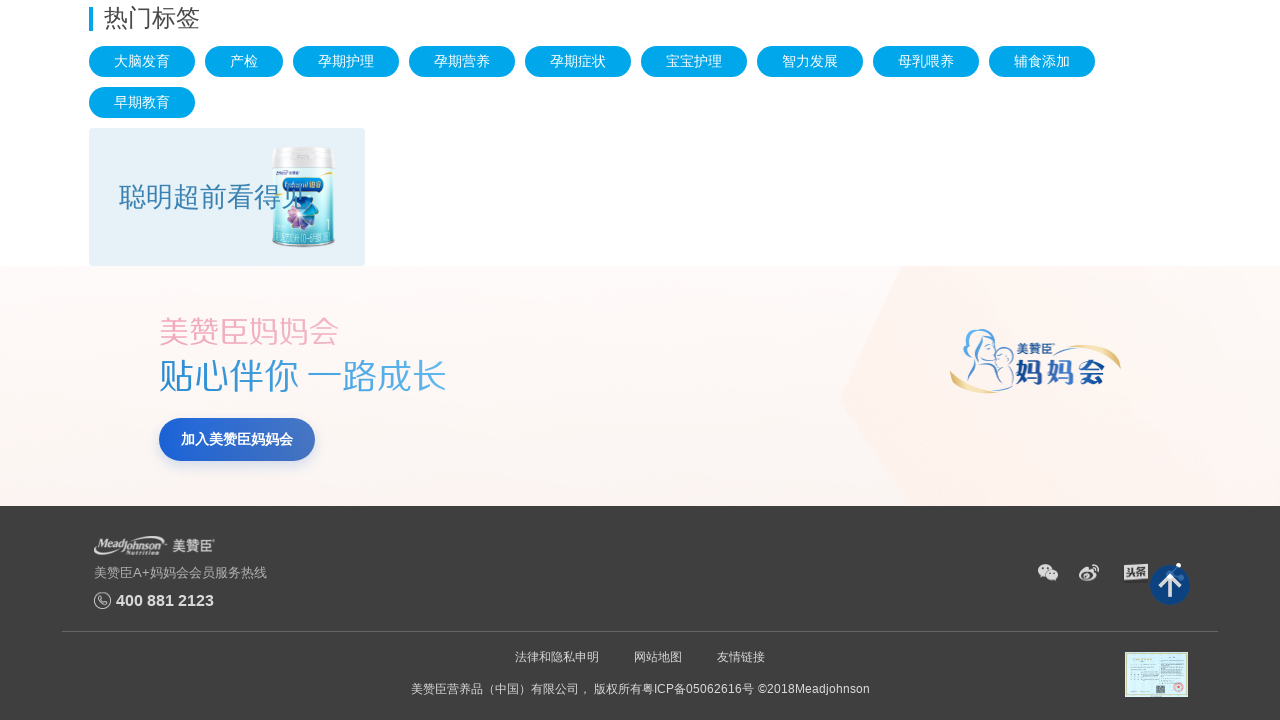

Waited 2 seconds for content to load after scrolling
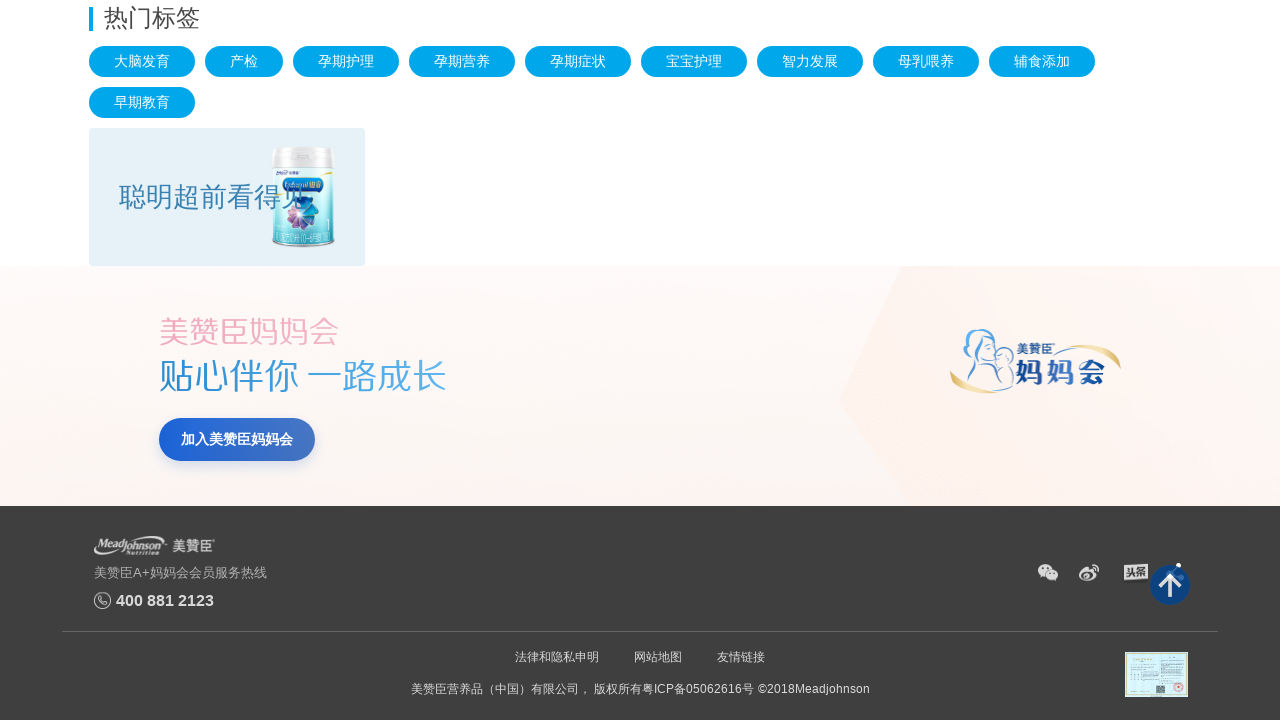

Scrolled back to top of page
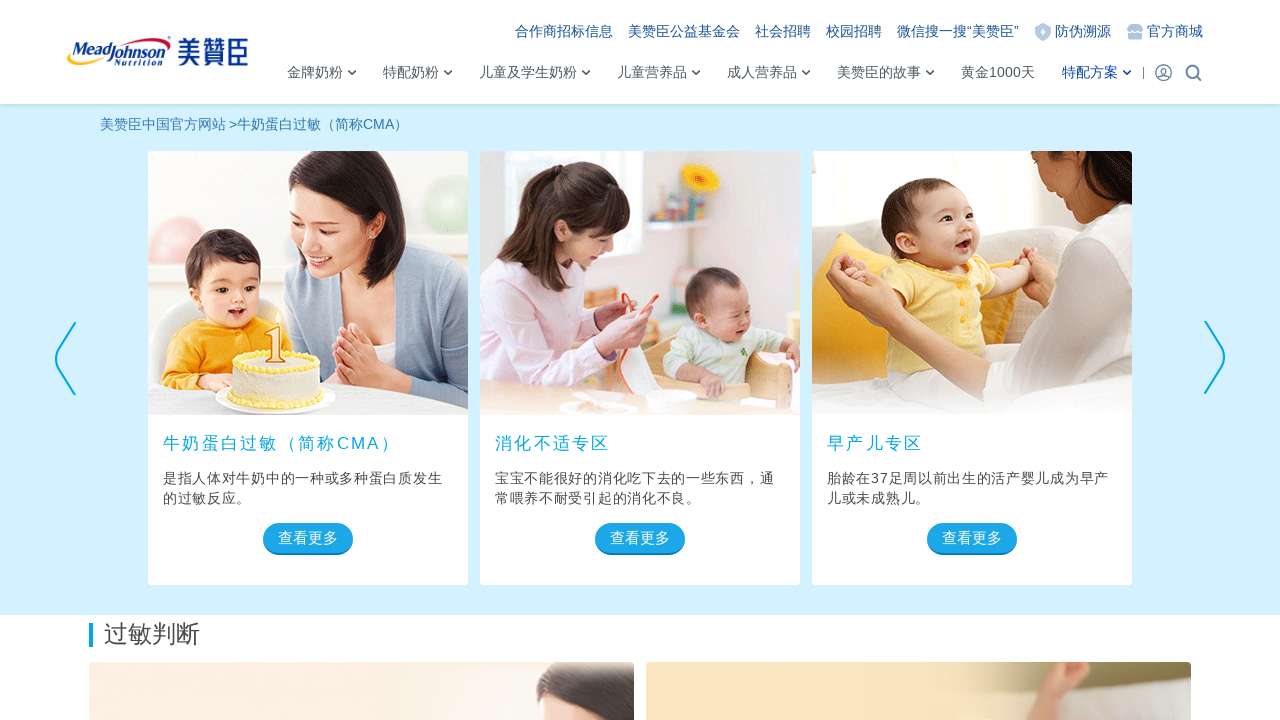

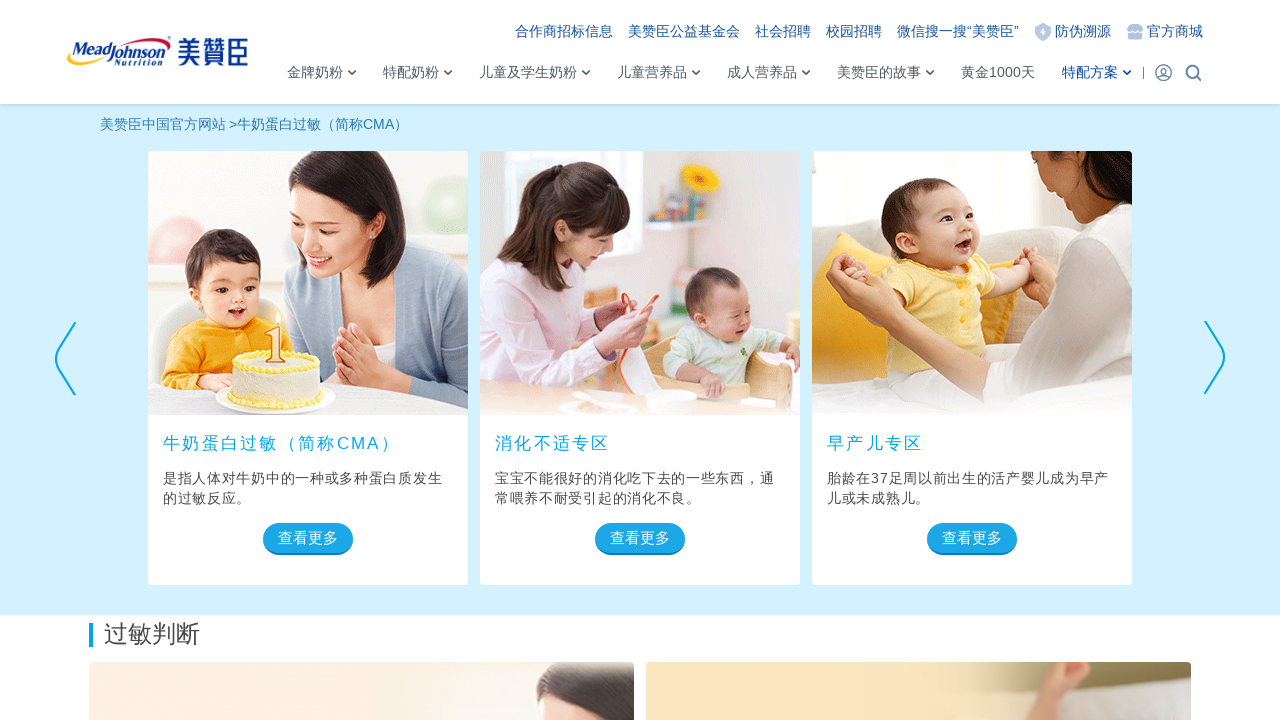